Tests link navigation on an OpenCart demo site by finding product links in the first product column, opening them in new tabs using keyboard shortcuts, and verifying the tabs open correctly by switching between them.

Starting URL: https://naveenautomationlabs.com/opencart

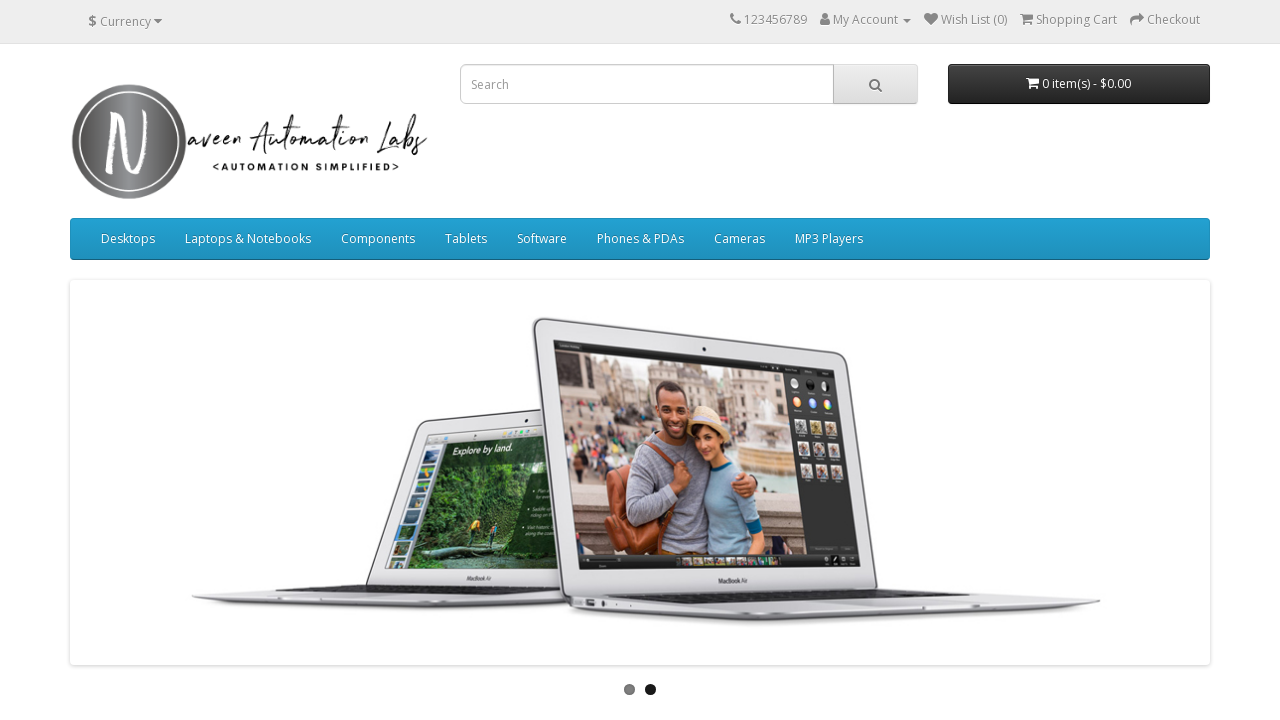

Content row loaded on OpenCart demo site
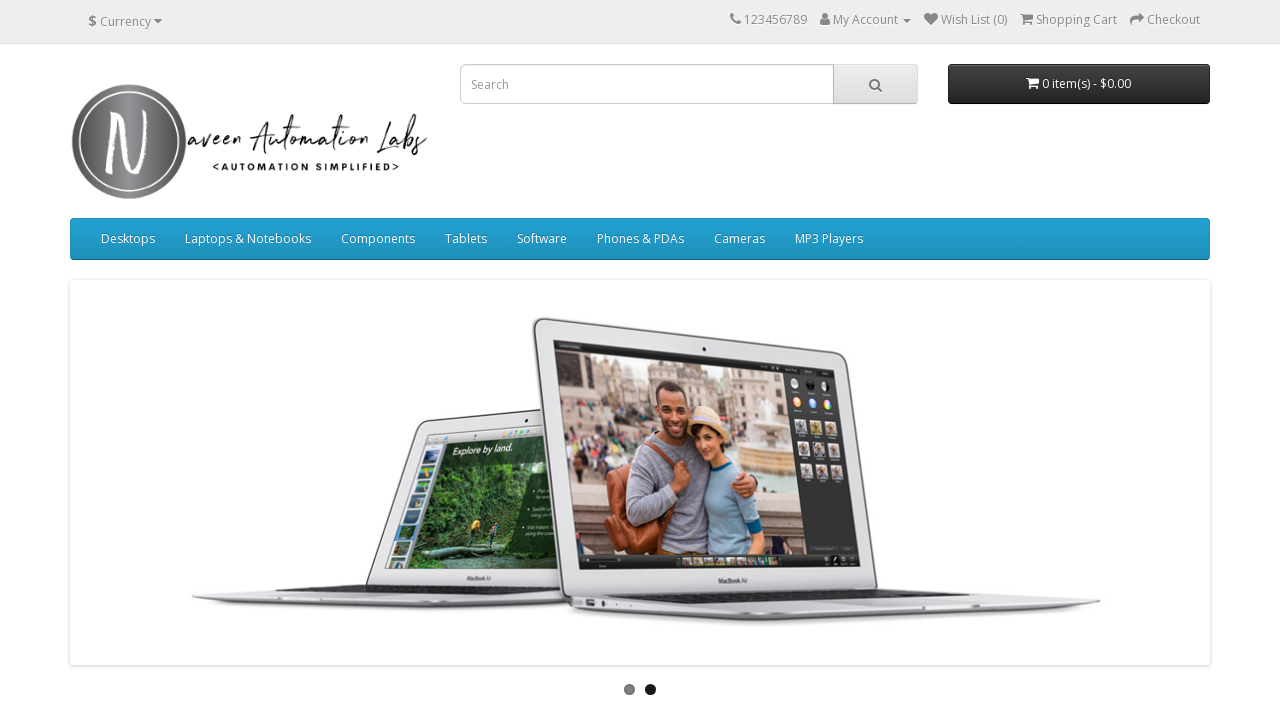

First product thumbnail selector found
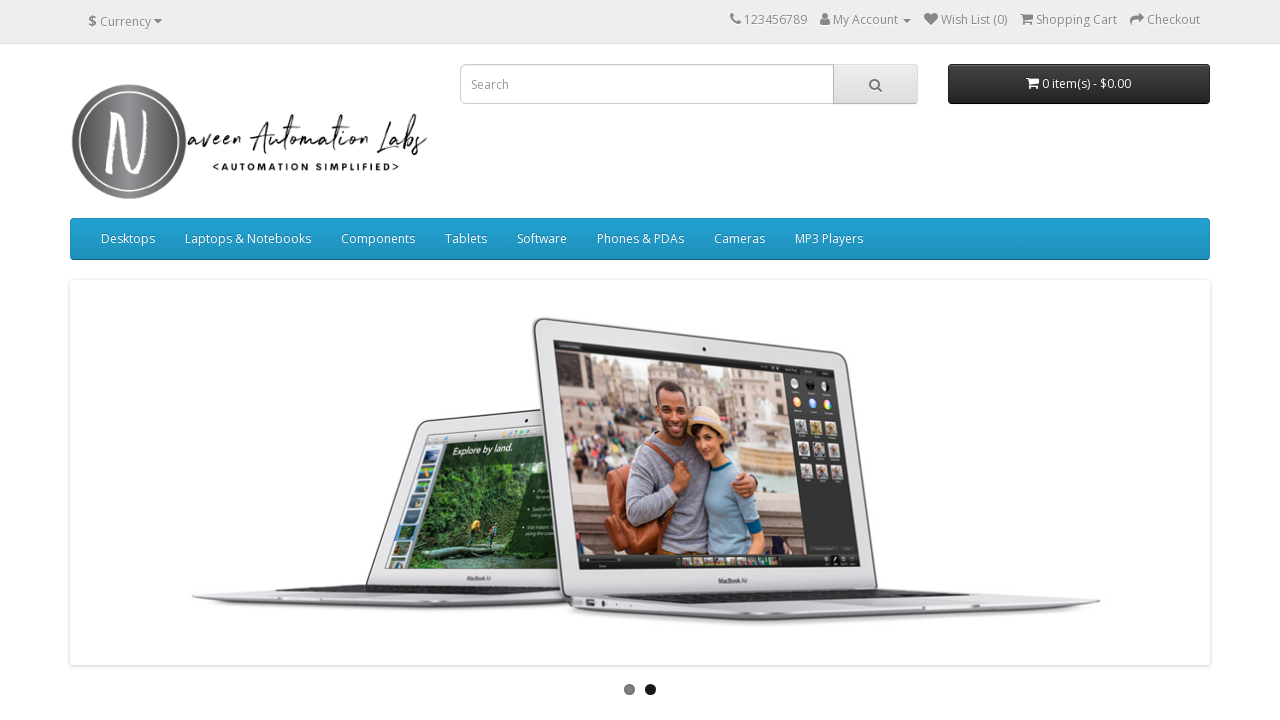

Found 2 product links in first column
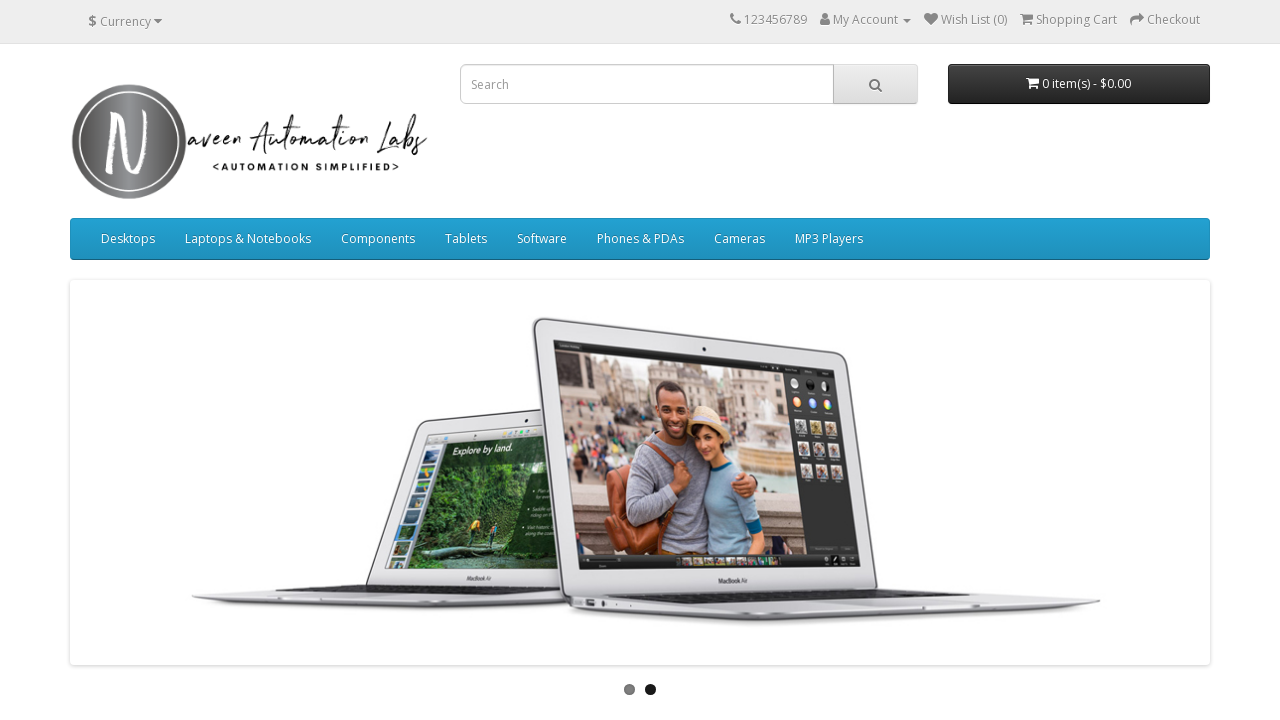

Opened product link 1 in new tab using Ctrl+Click at (126, 360) on //div[@id='content']/div[@class='row']//div[1]/div[contains(@class,'product-thum
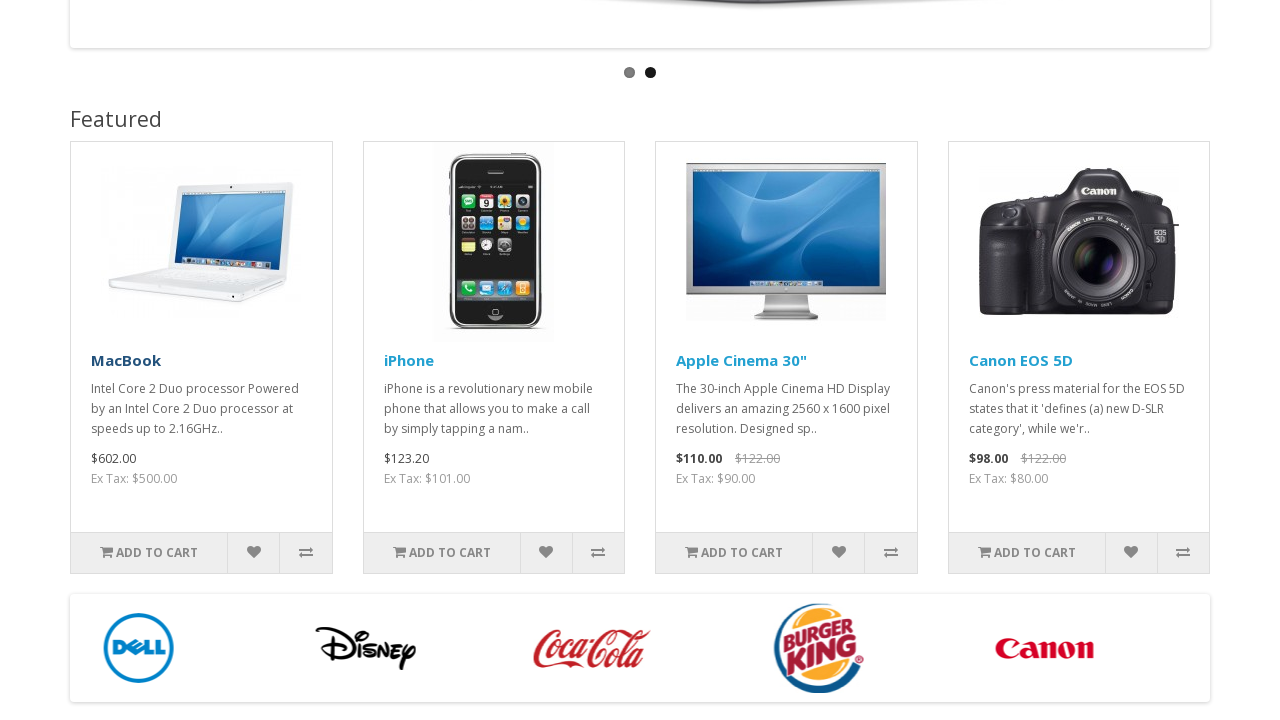

Waited for new tab to open after link 1
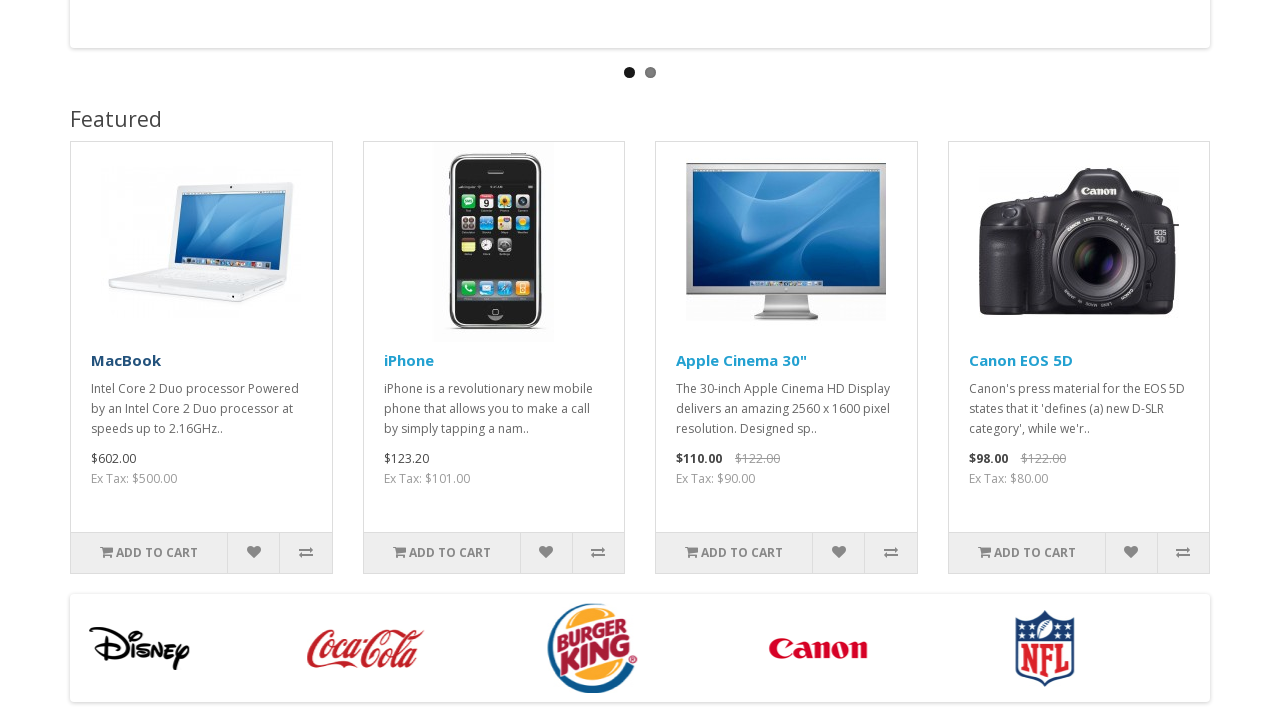

Retrieved all 2 open tabs/pages from context
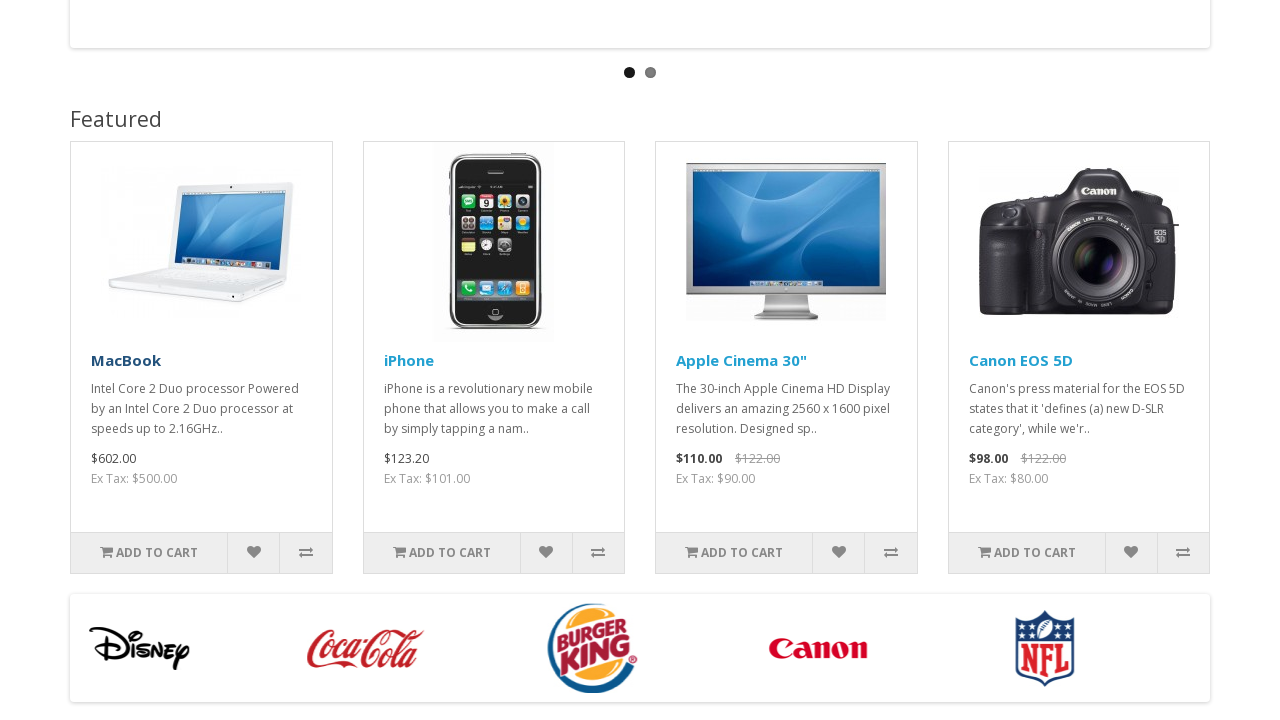

Switched to tab 1
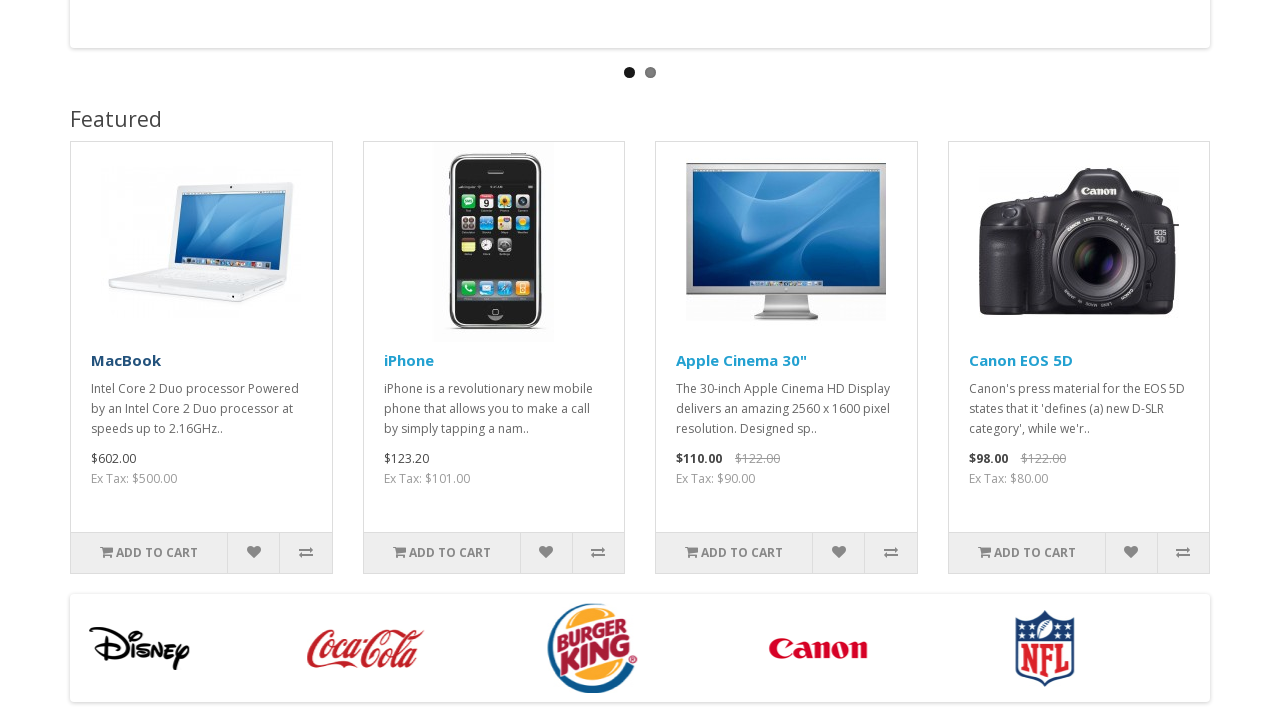

Tab 1 loaded with domcontentloaded state
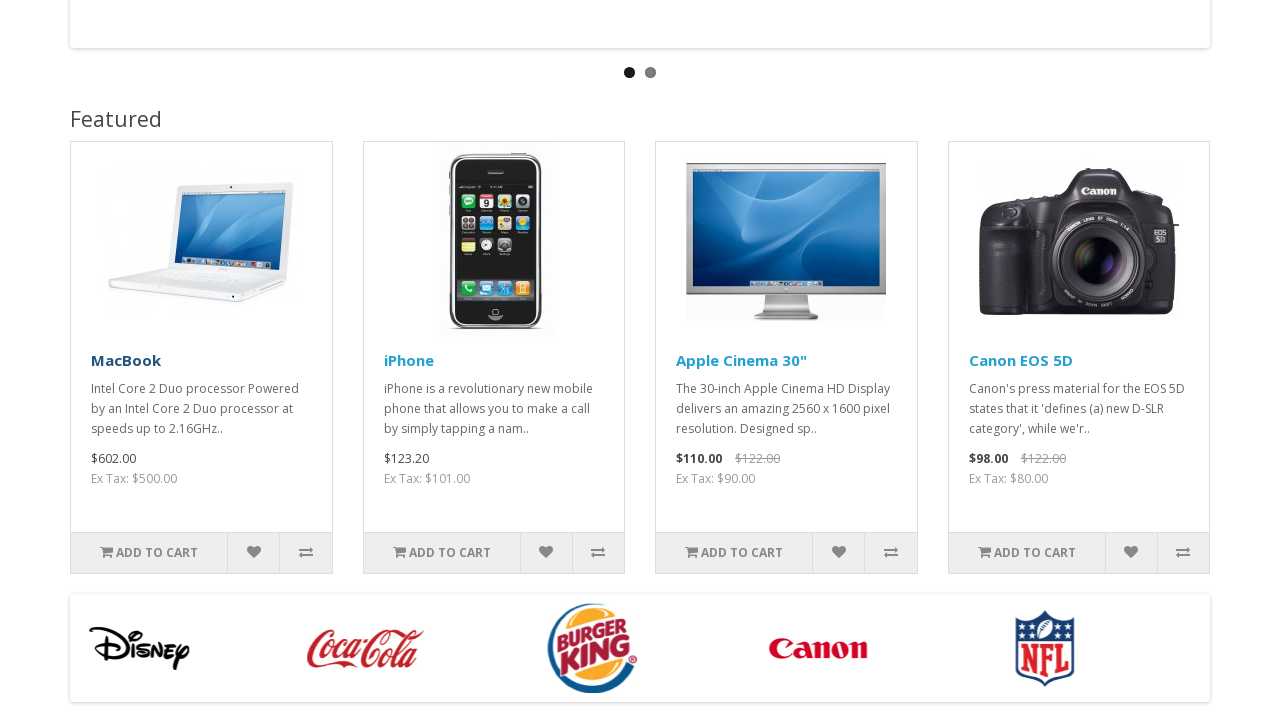

Switched to tab 2
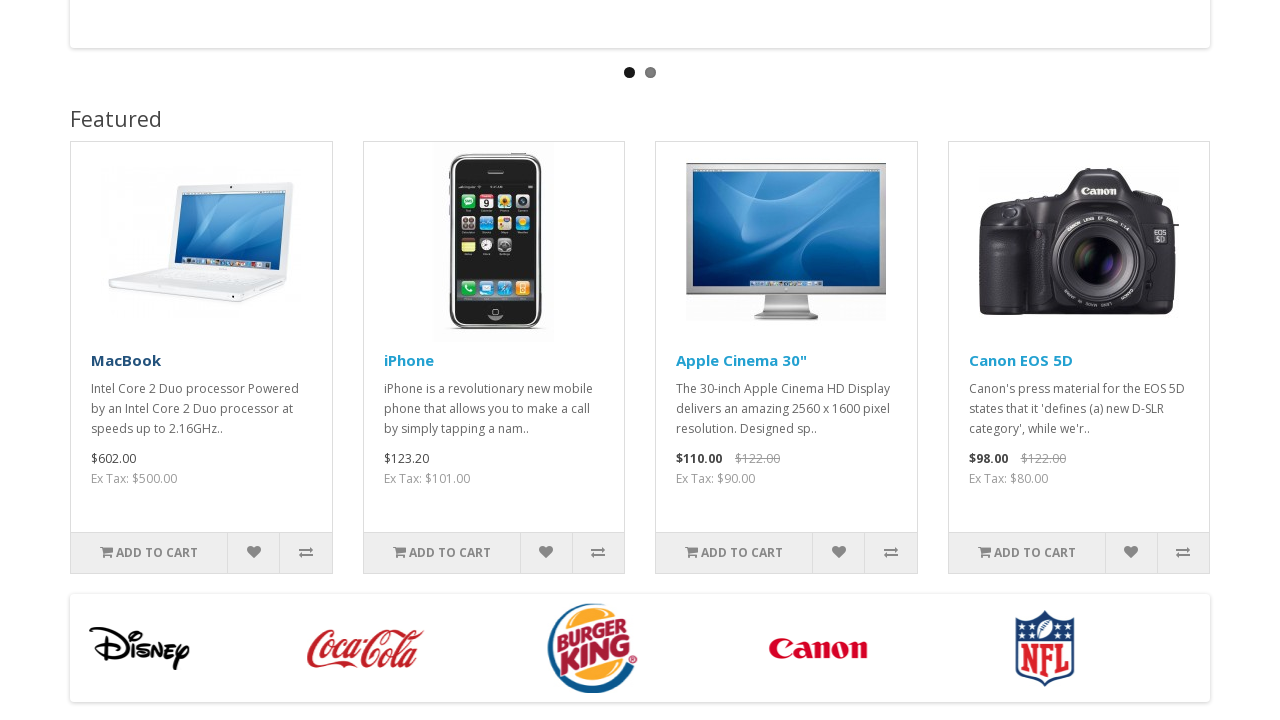

Tab 2 loaded with domcontentloaded state
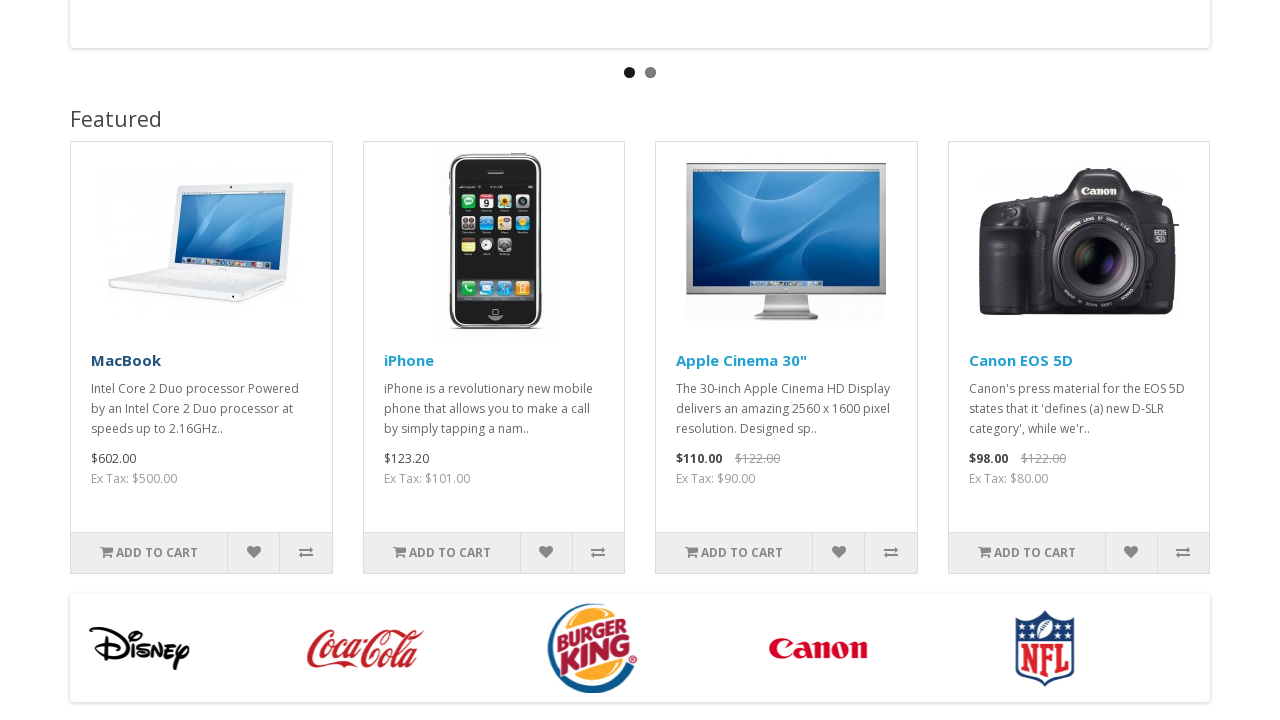

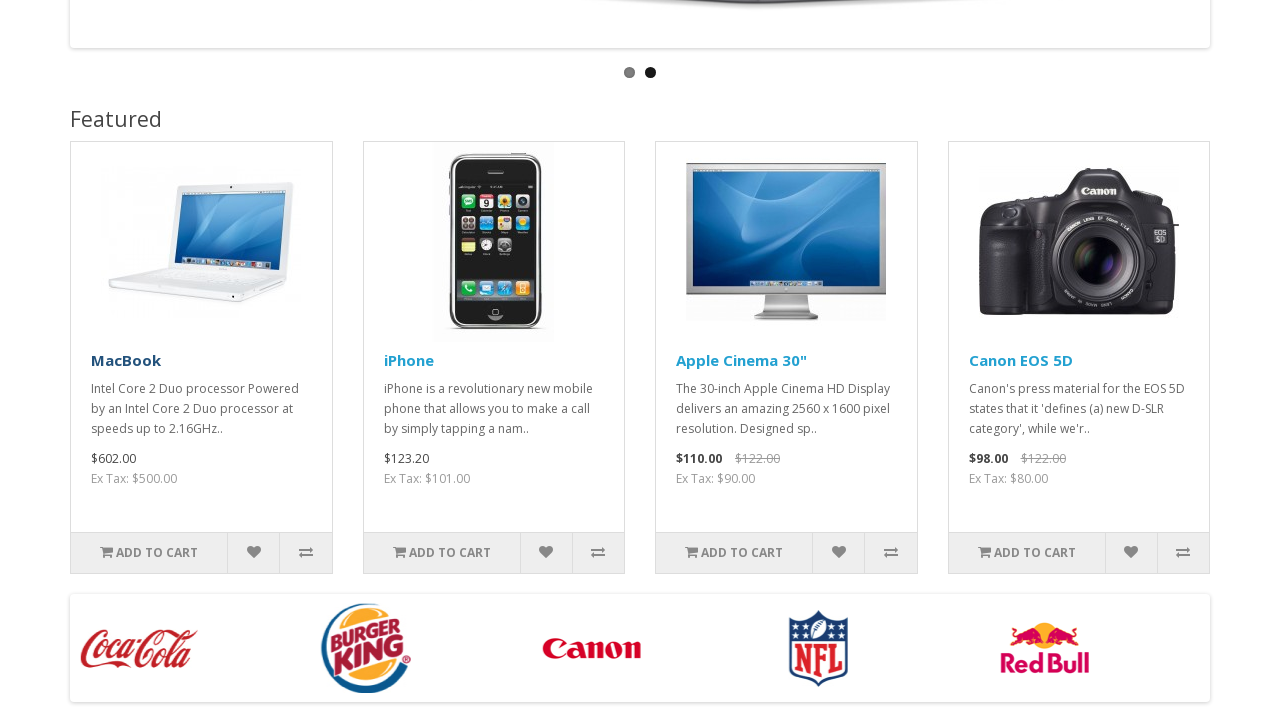